Tests form submission by filling in first name, last name, and email fields, then clicking the submit button on a Heroku-hosted form page.

Starting URL: https://secure-retreat-92358.herokuapp.com/

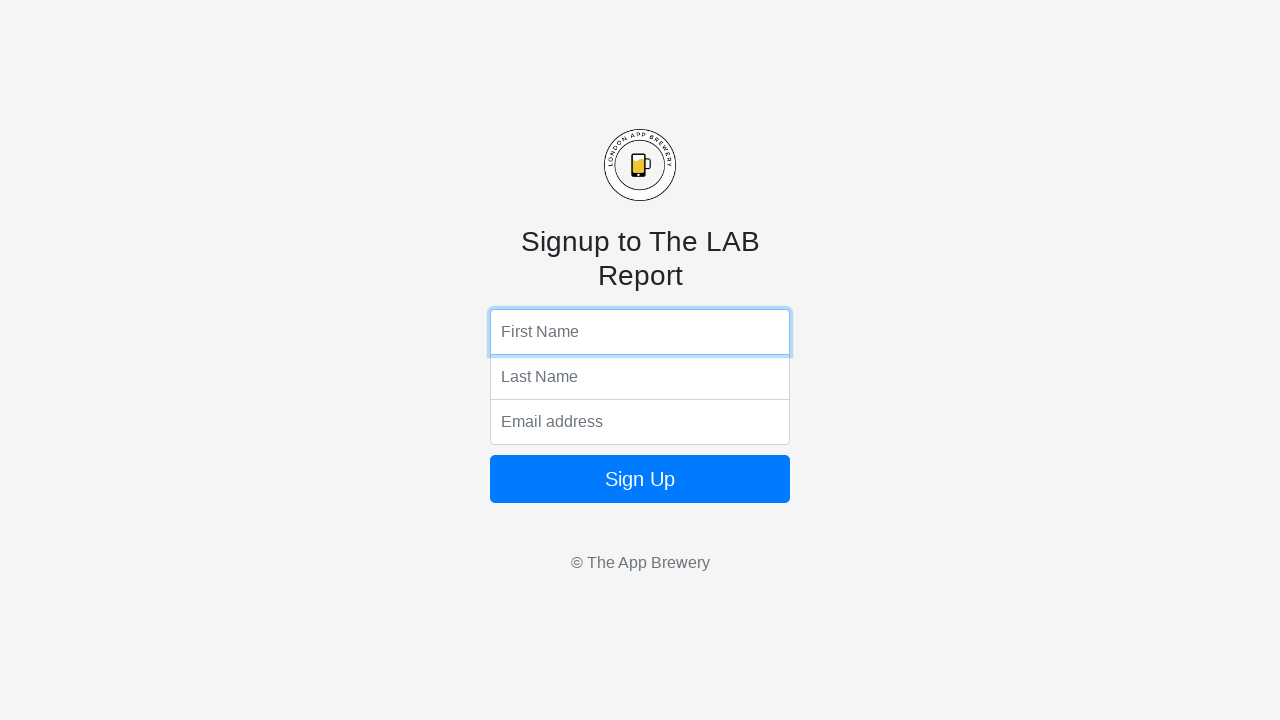

Filled first name field with 'Carlos' on input[name='fName']
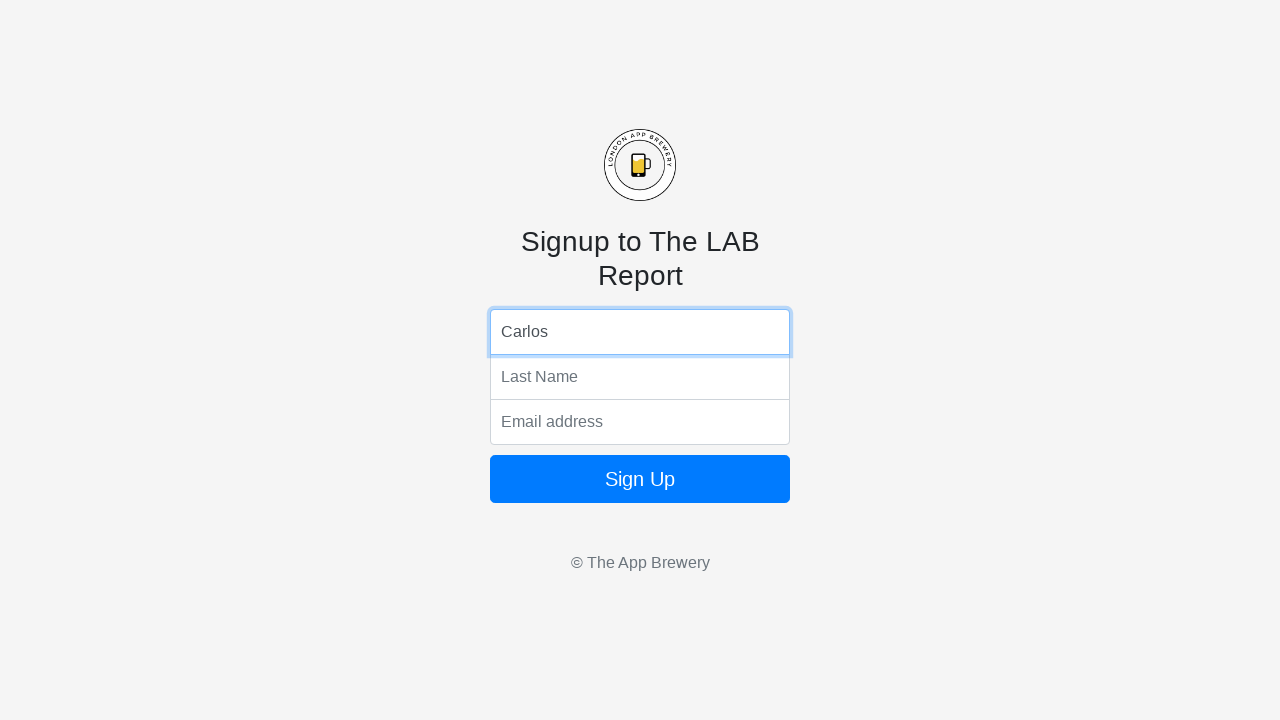

Filled last name field with 'Monteiro' on input[name='lName']
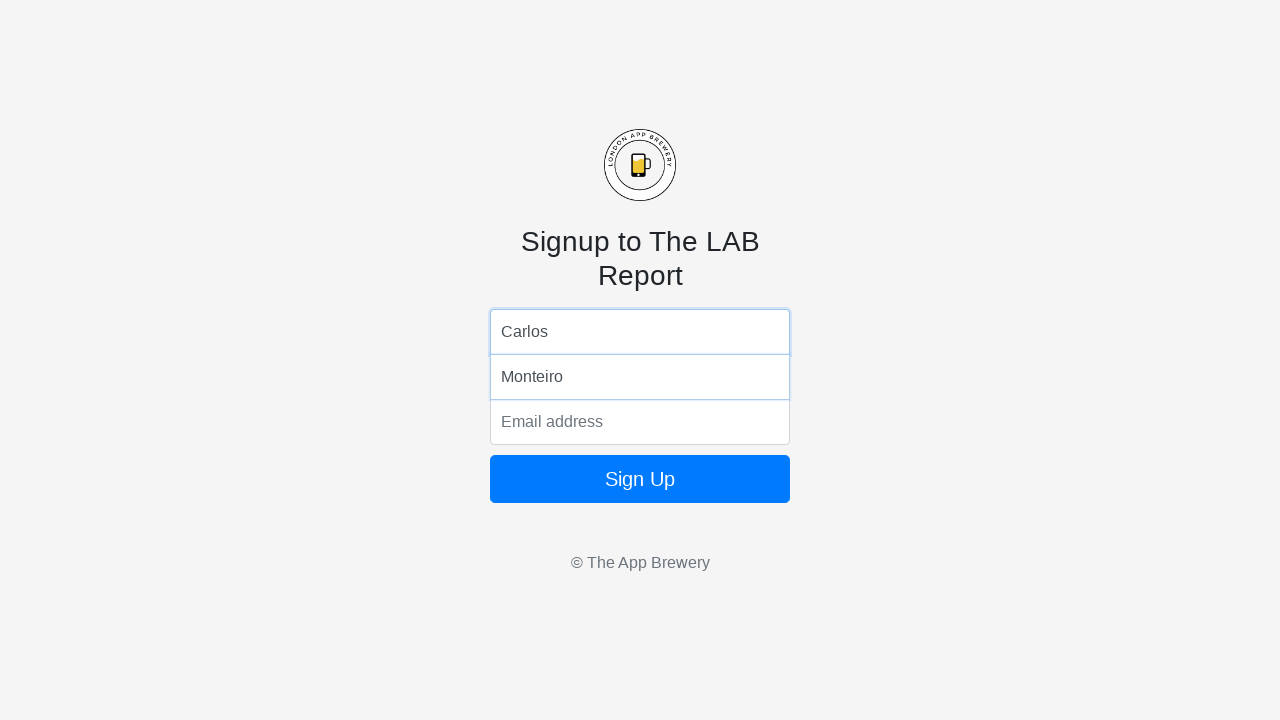

Filled email field with 'sadbshajdb@bhafbhj.com' on input[name='email']
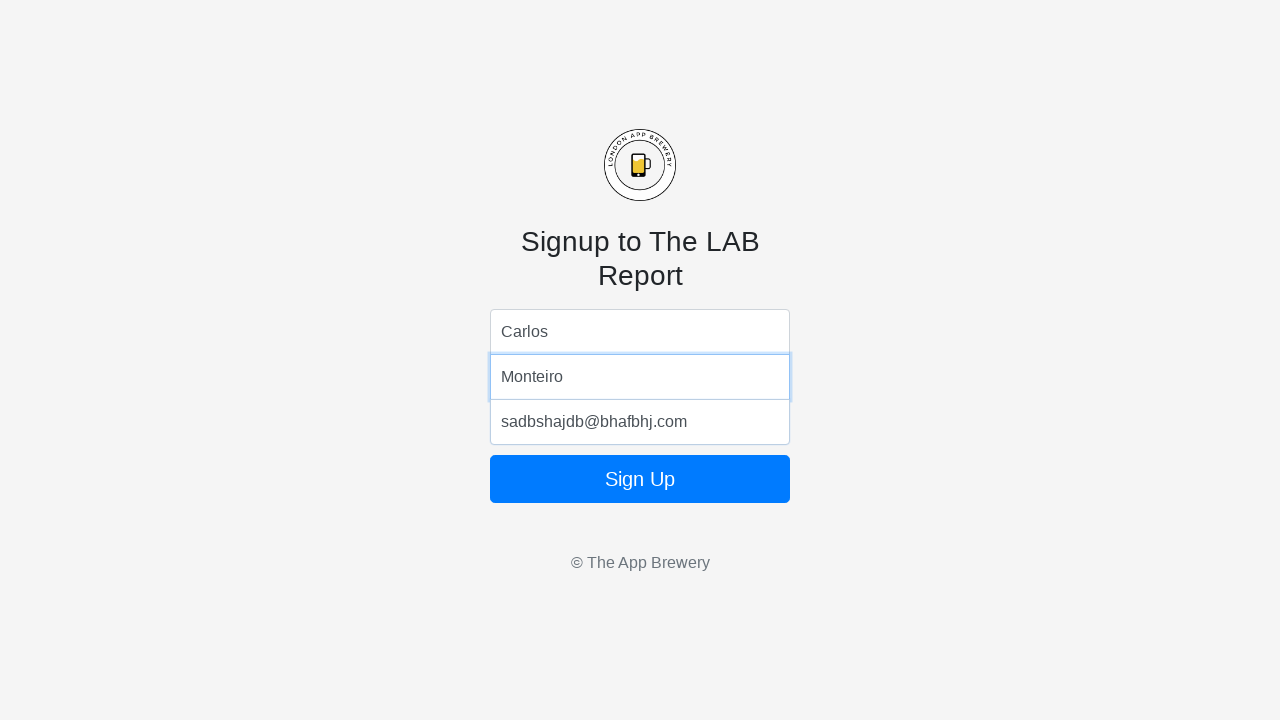

Clicked the form submit button at (640, 479) on form button
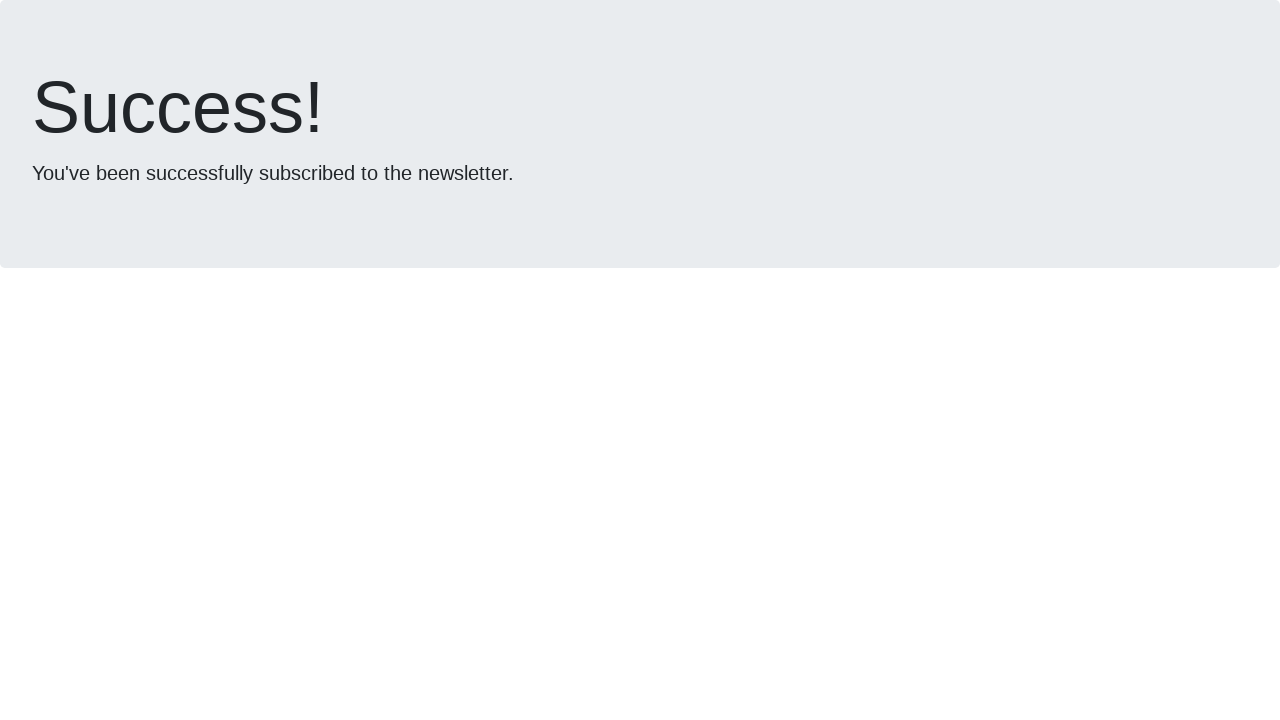

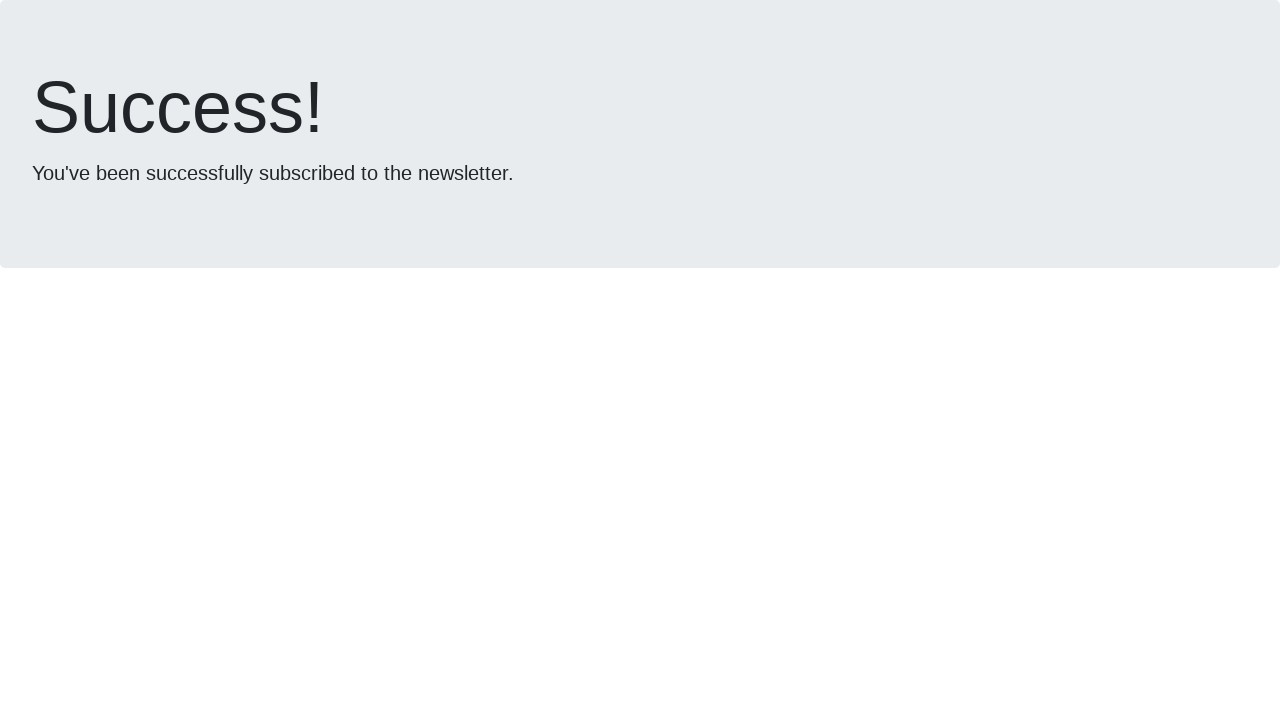